Tests clicking the Widgets button on the DemoQA homepage and verifies navigation to the Widgets page

Starting URL: https://demoqa.com/

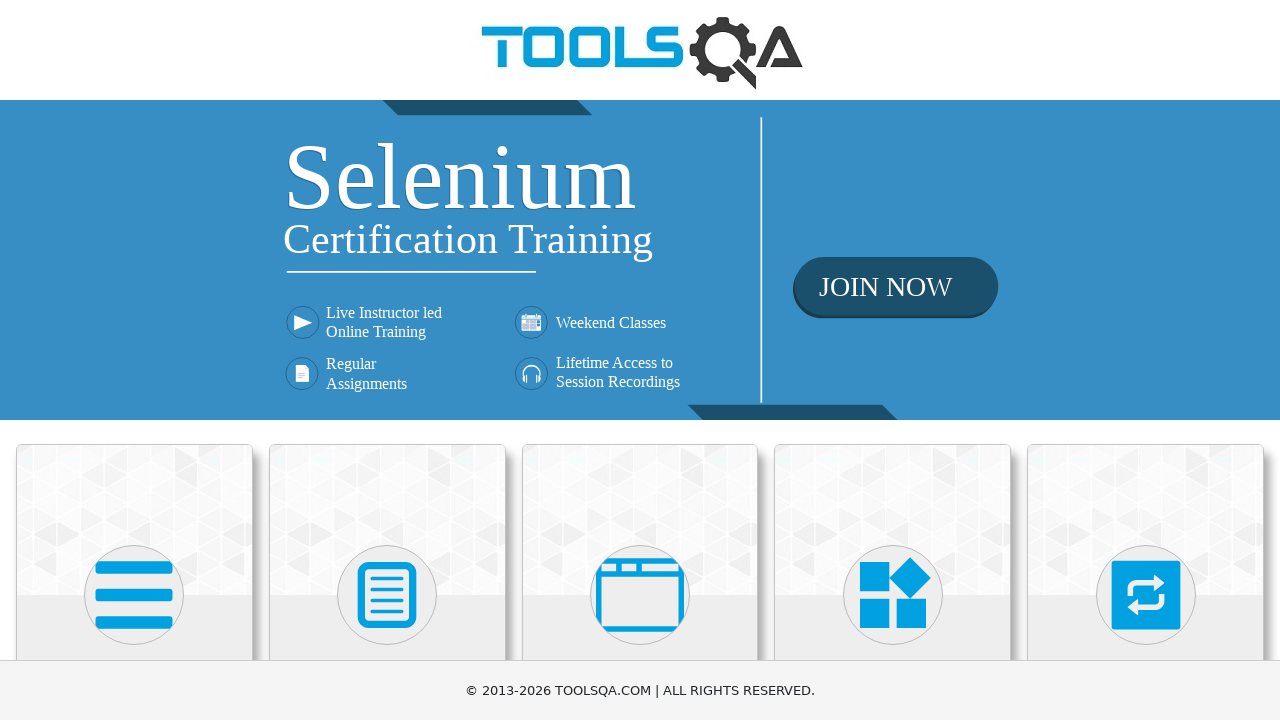

Located the Widgets button element
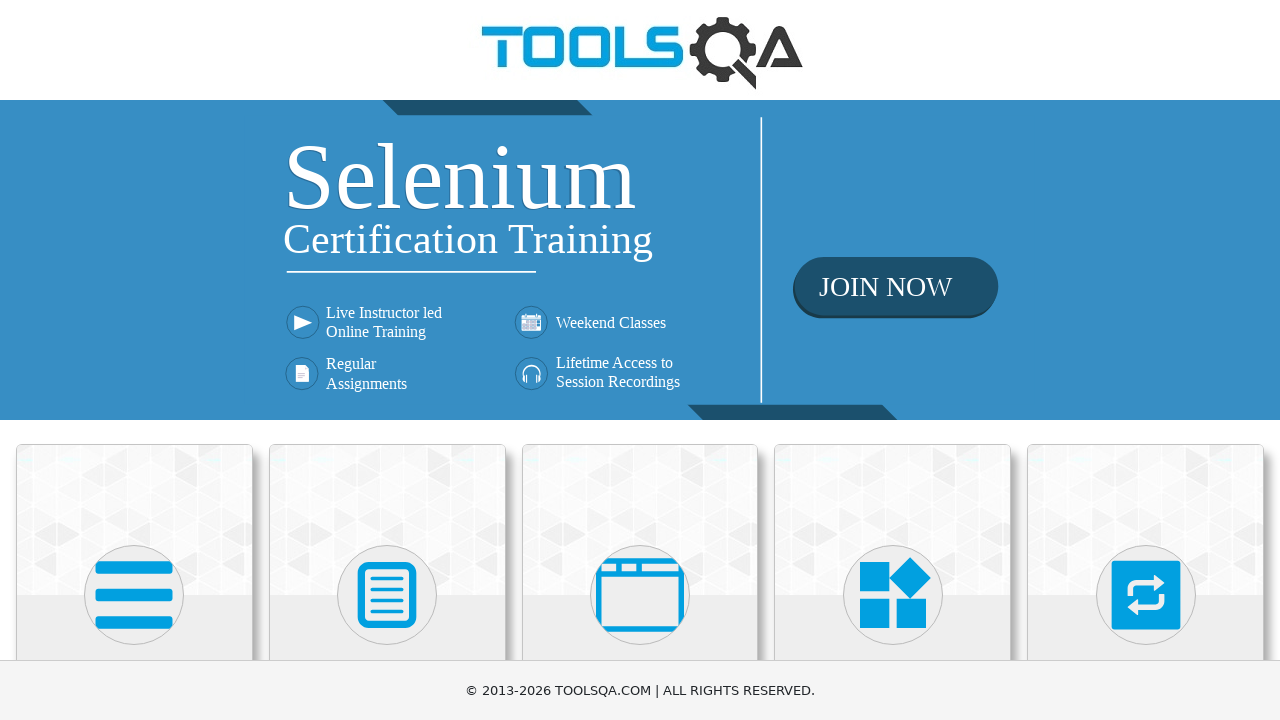

Scrolled Widgets button into view
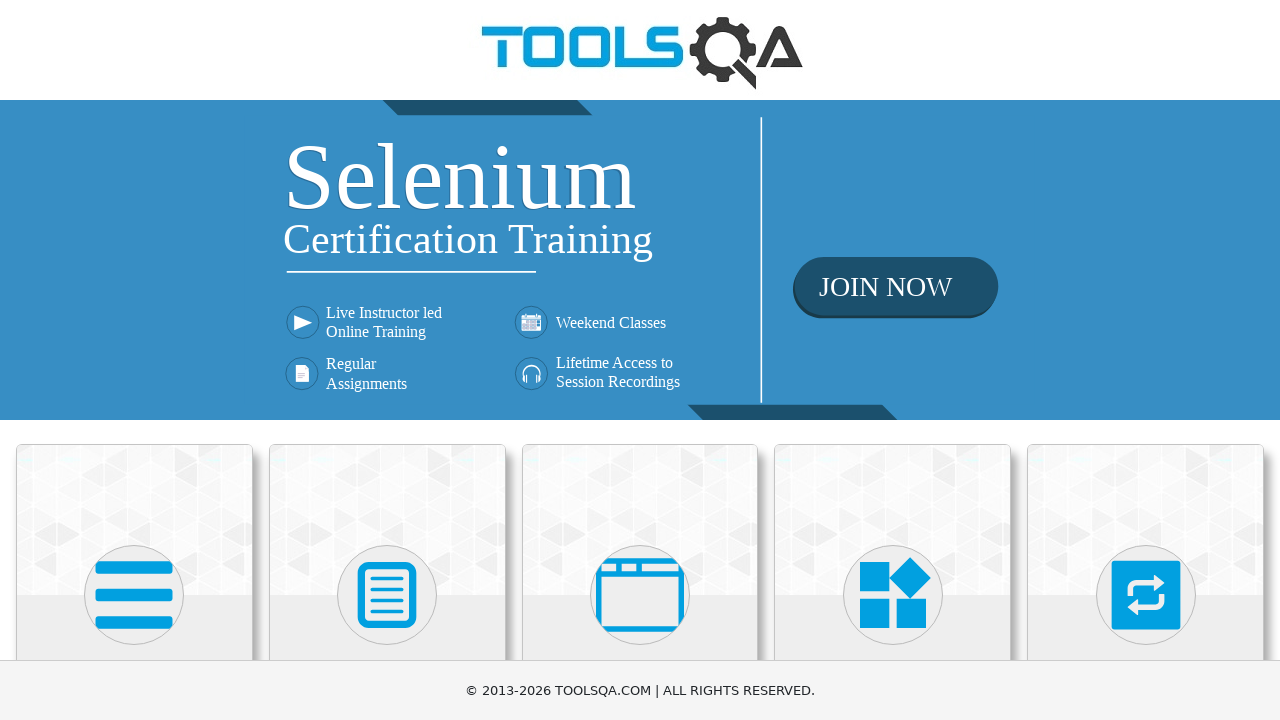

Clicked the Widgets button on DemoQA homepage at (893, 360) on .card-body:has-text('Widgets')
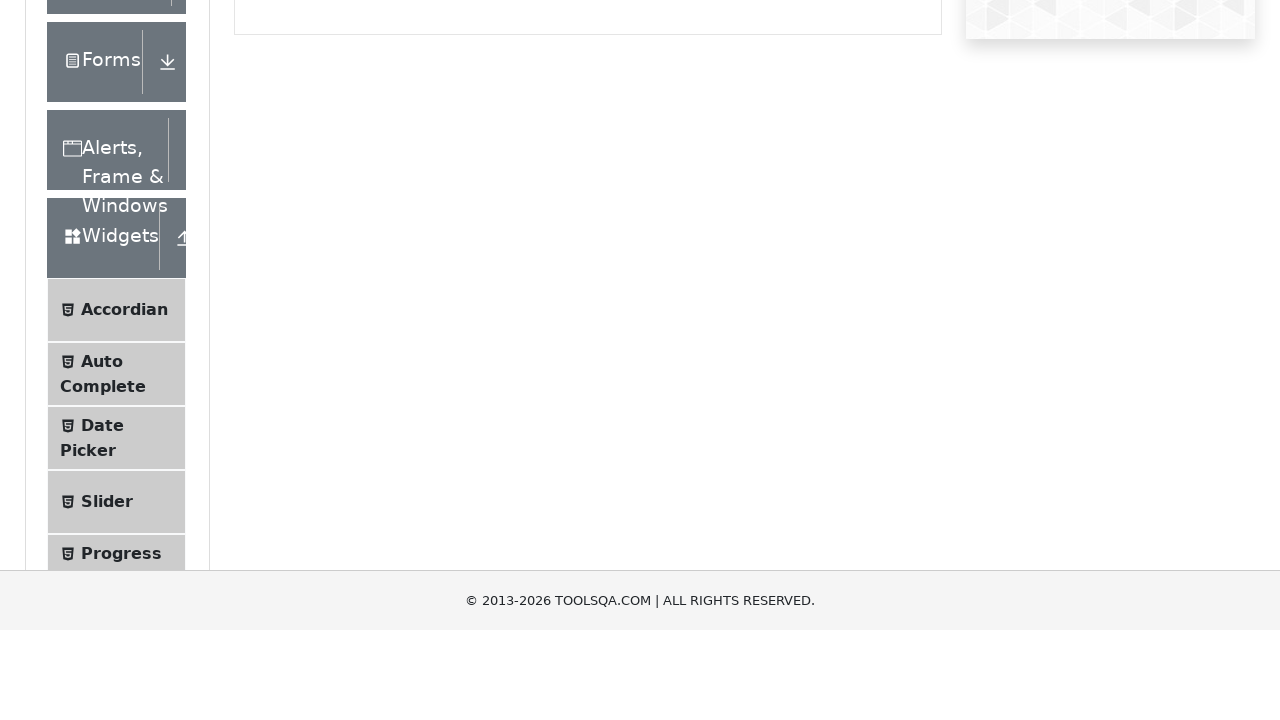

Verified successful navigation to Widgets page at https://demoqa.com/widgets
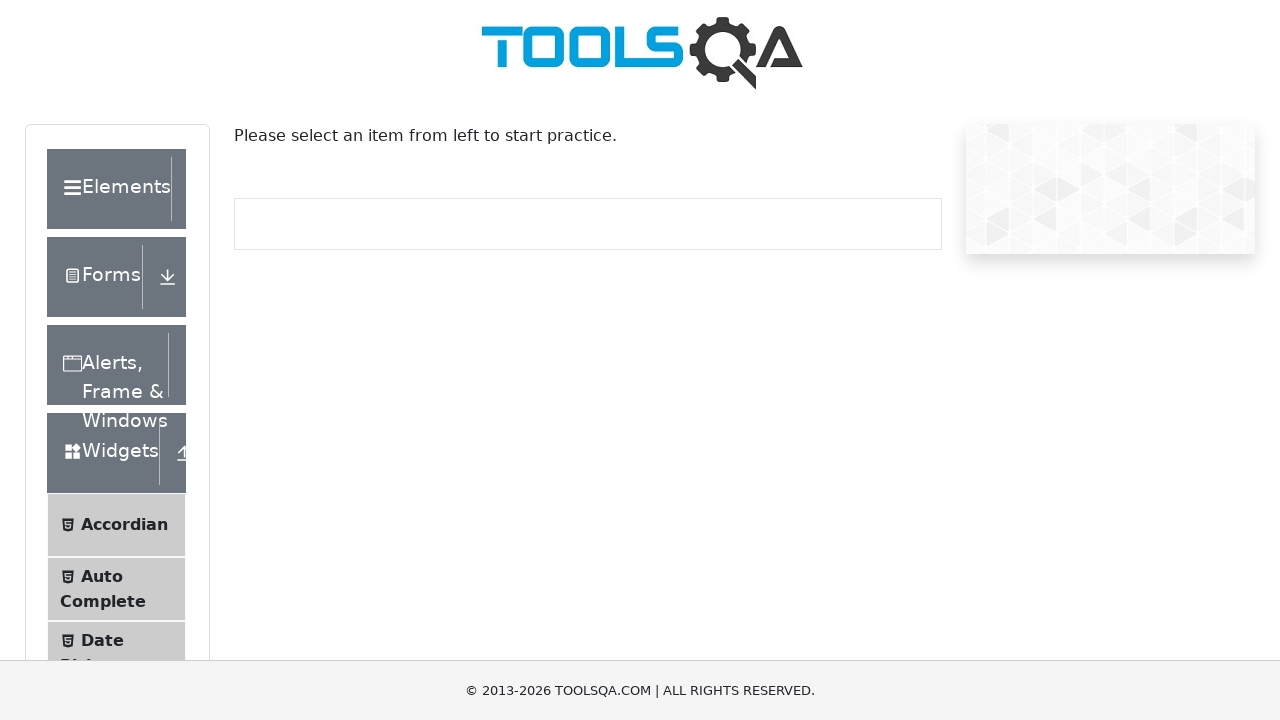

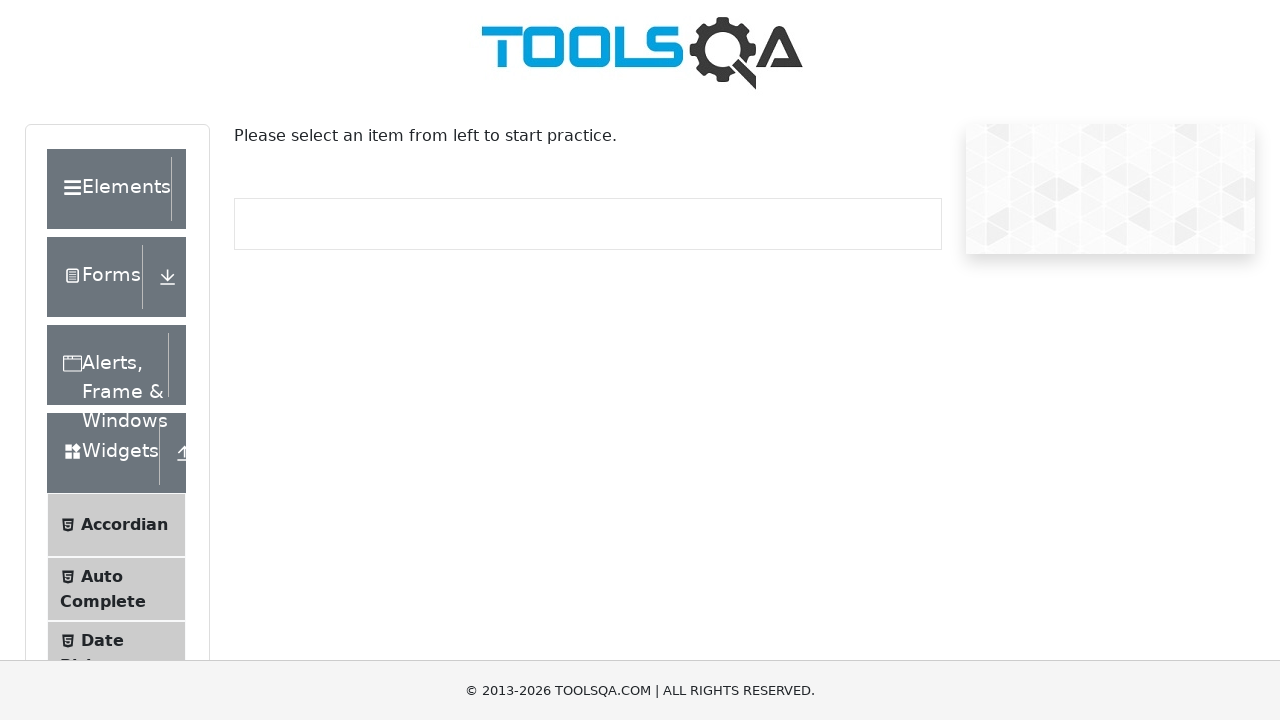